Tests search functionality on the netcup forum by clicking the search button, entering a search term, and verifying results appear

Starting URL: https://forum.netcup.de/

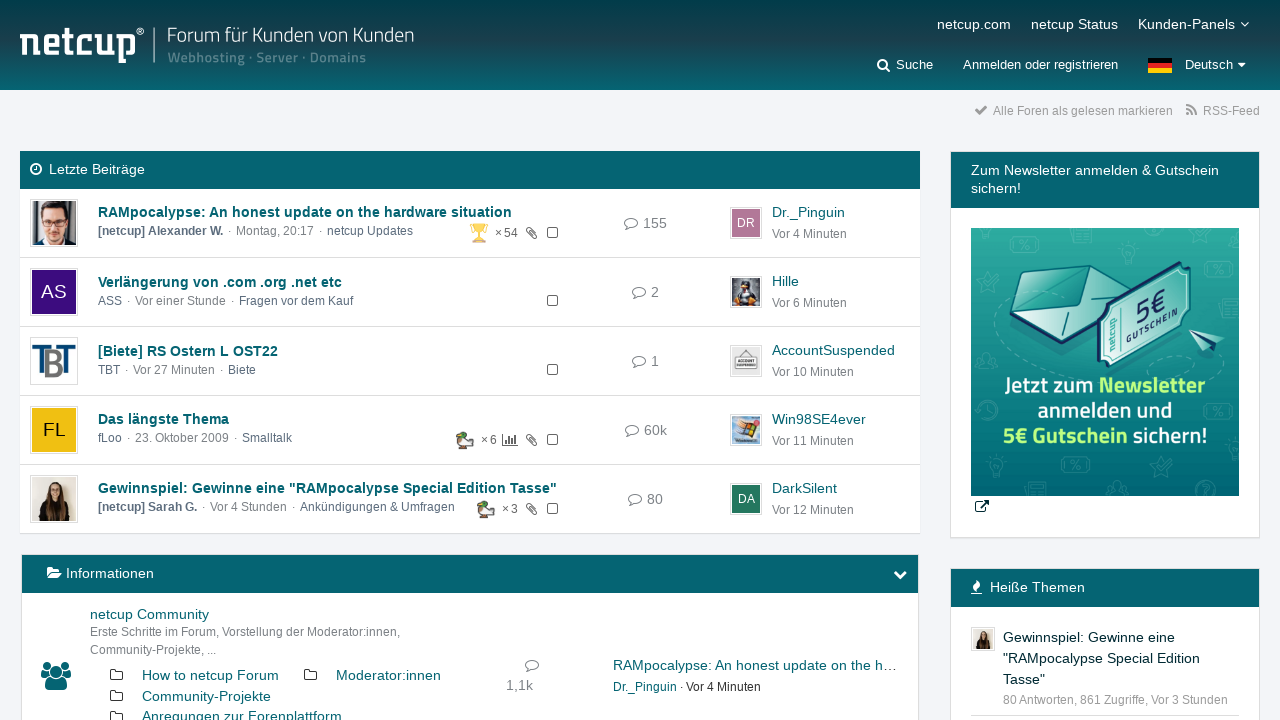

Clicked search button to open search interface at (904, 65) on #userPanelSearchButton
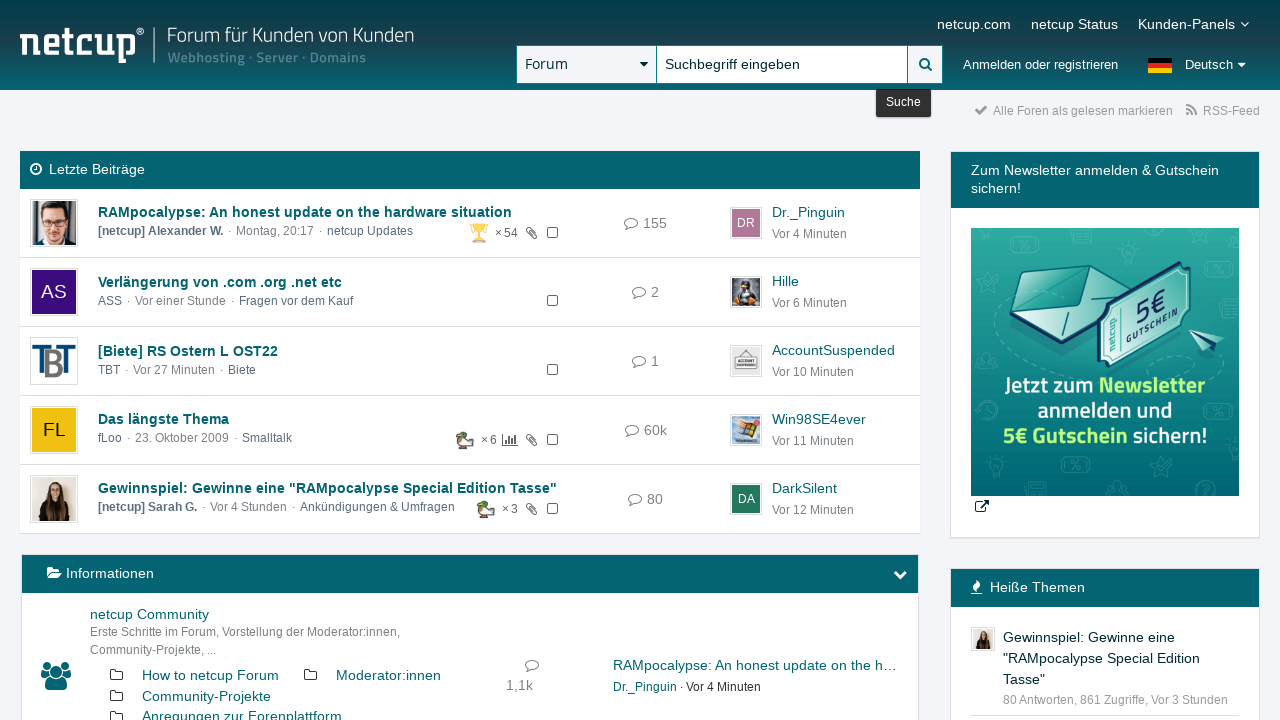

Filled search input field with 'Selenium' on #pageHeaderSearchInput
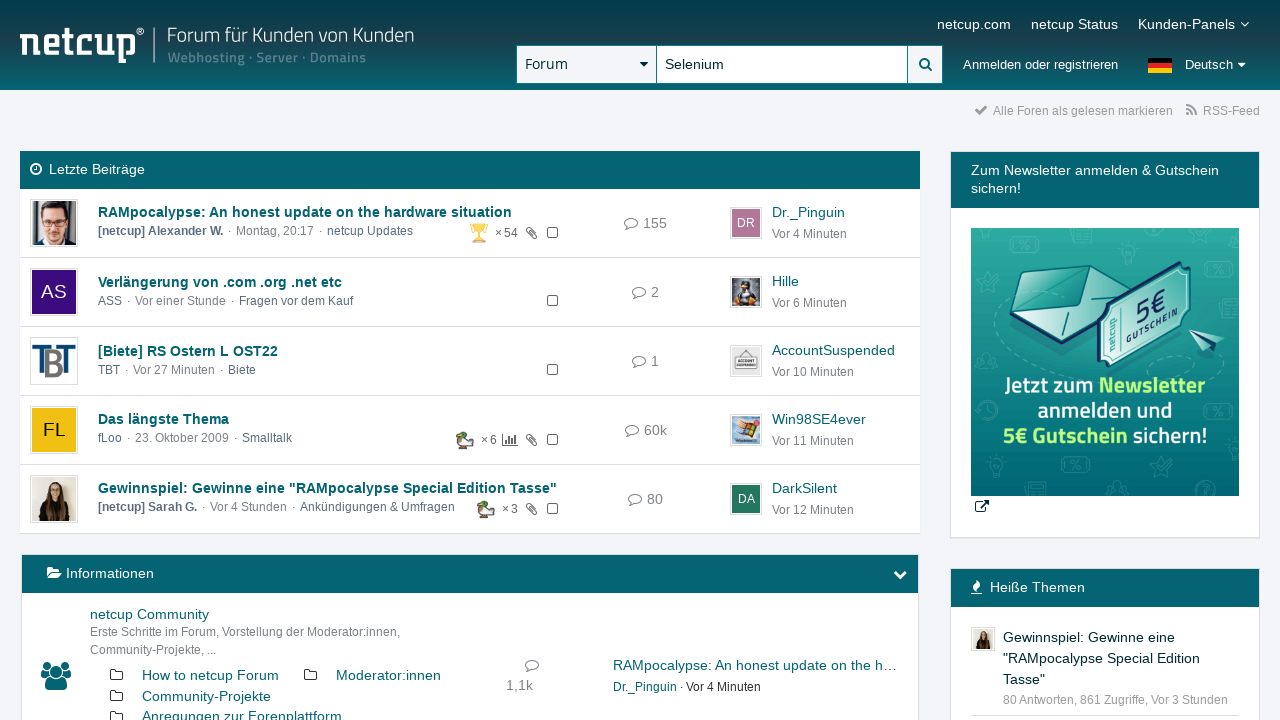

Pressed Enter to submit search form on #pageHeaderSearchInput
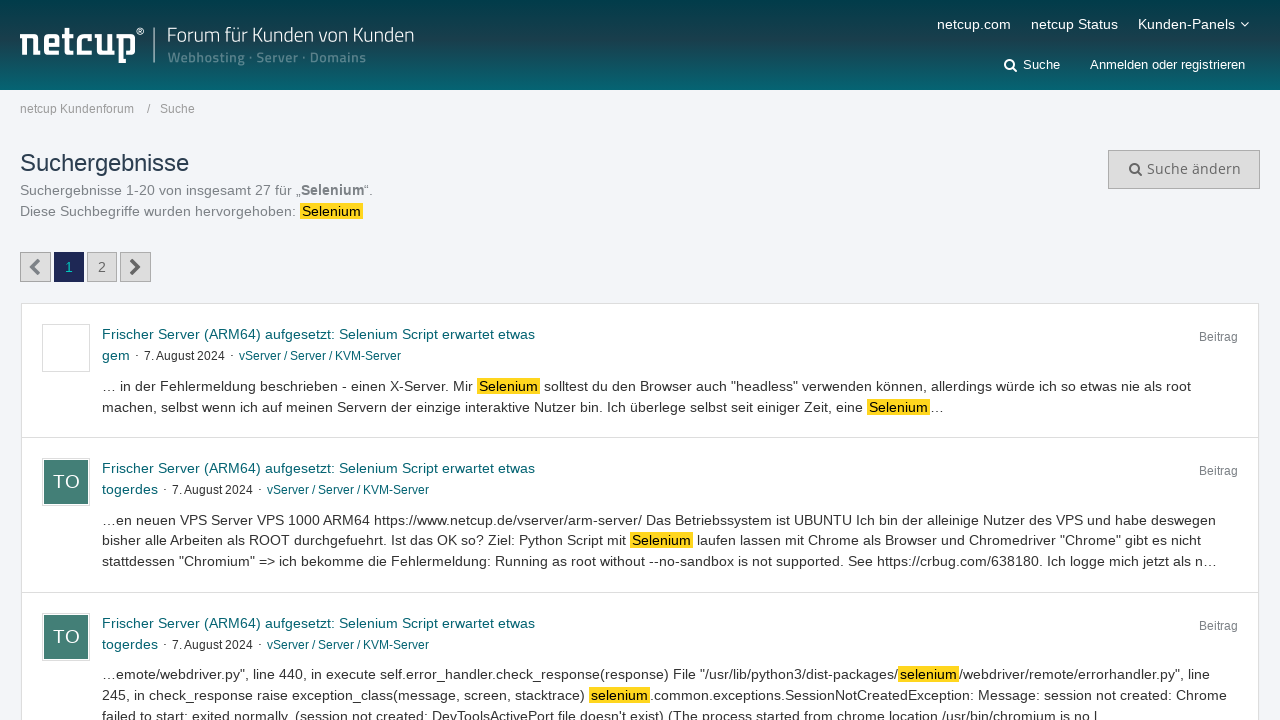

Waited 200ms for search results to load
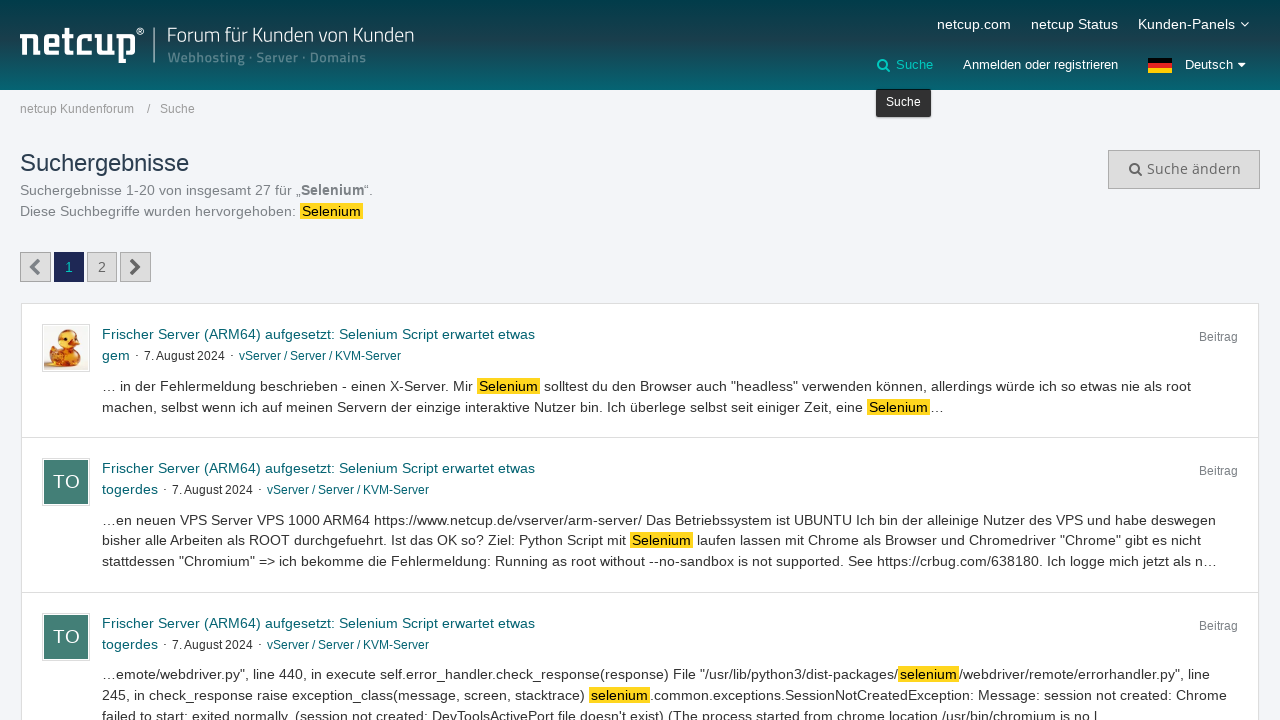

Verified that expected thread 'Windows auf VPS 200 ?' appears in search results
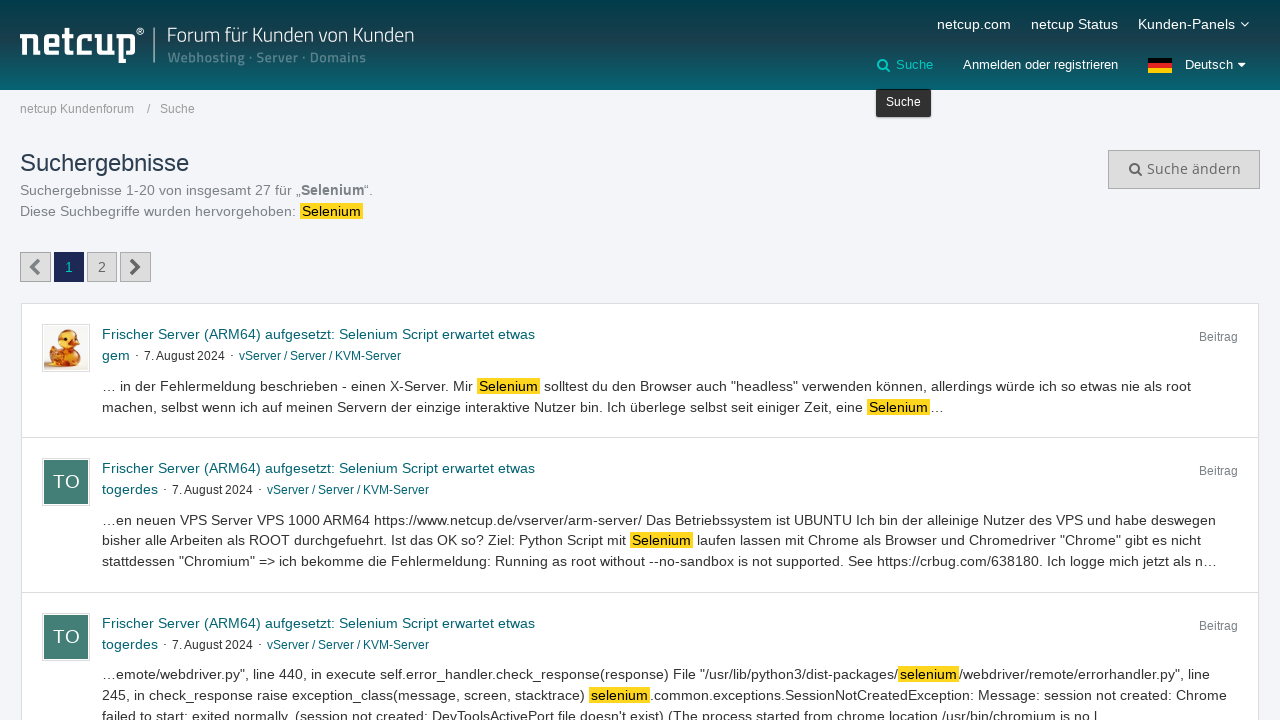

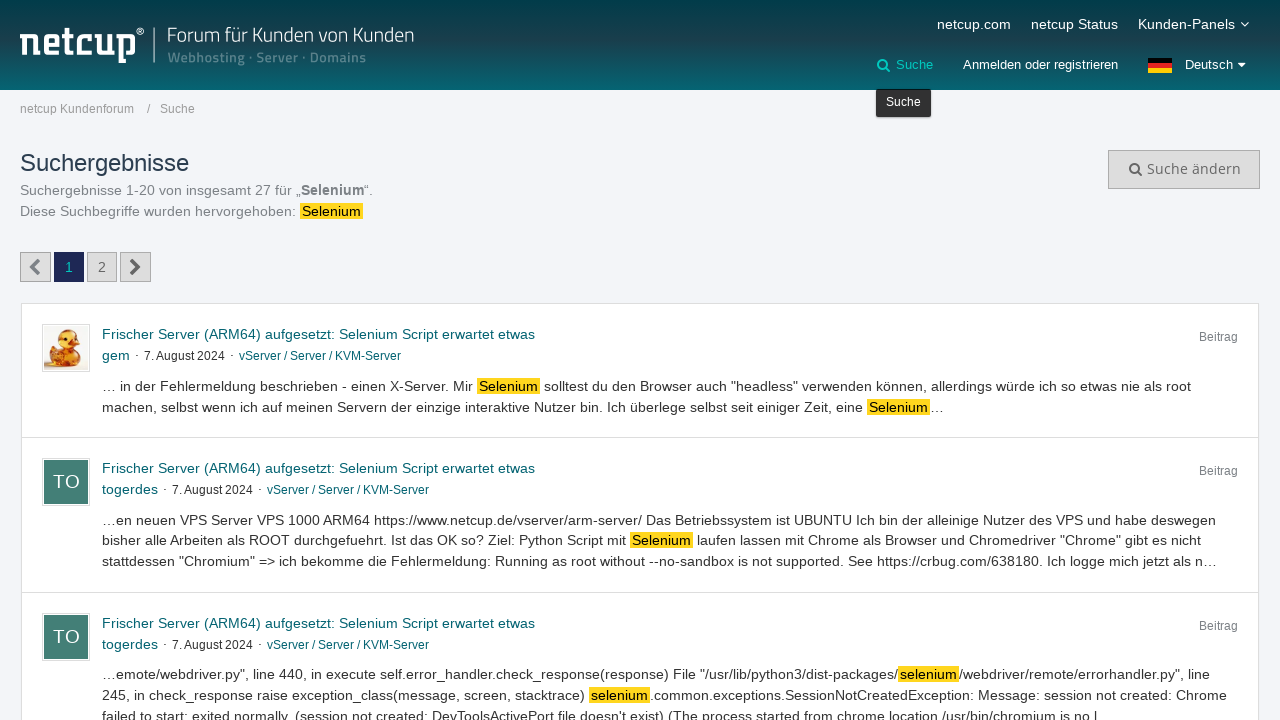